Tests checkbox interaction by finding all checkboxes on the page and clicking those that are not already selected

Starting URL: https://echoecho.com/htmlforms09.htm

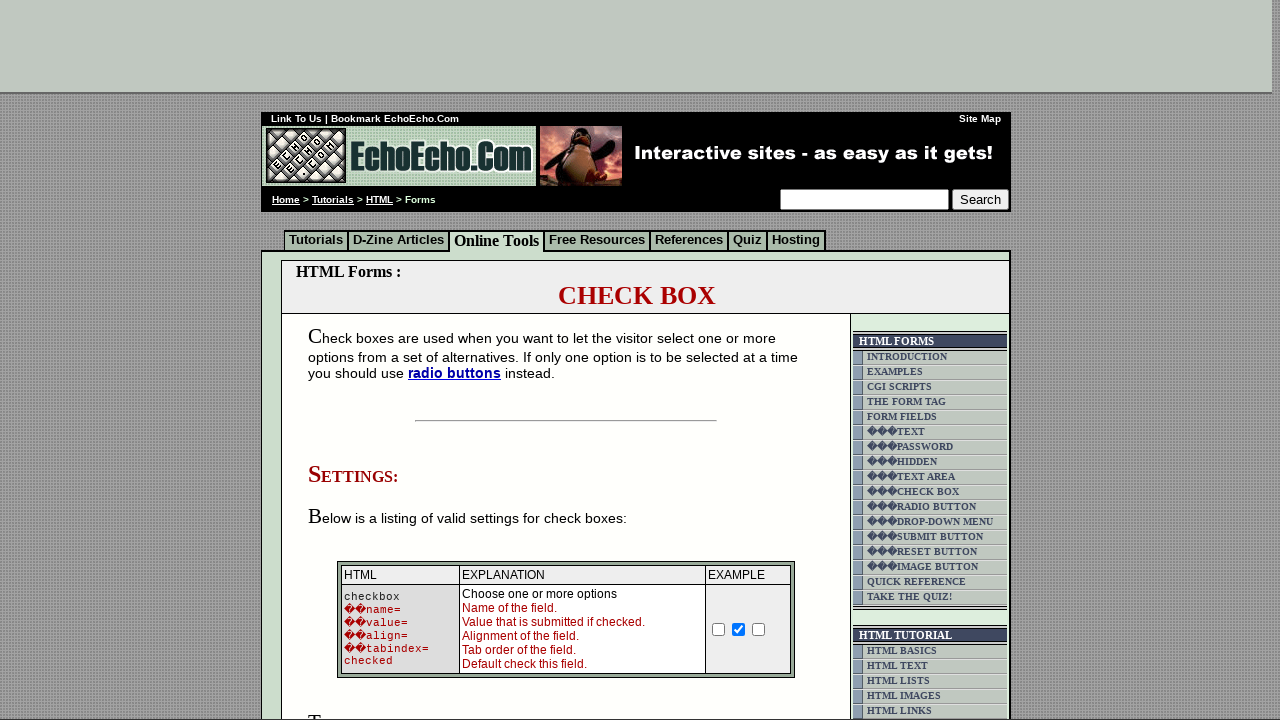

Navigated to EchoEcho HTML forms page
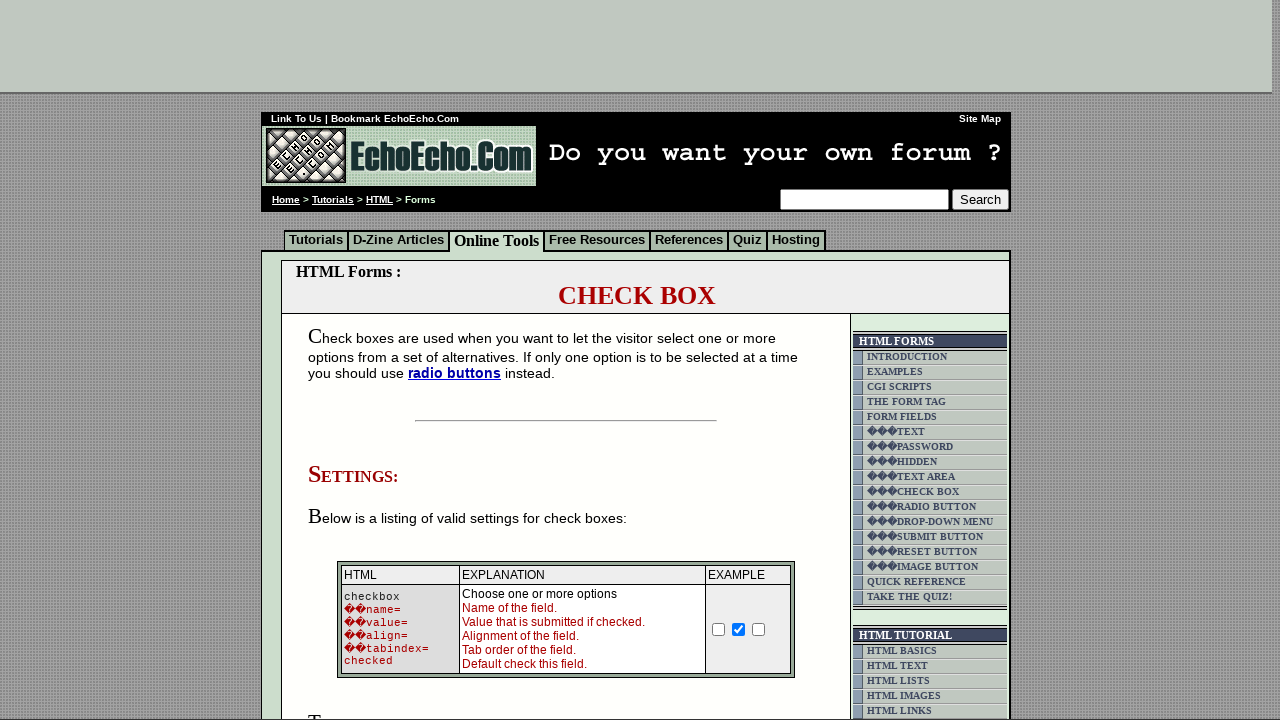

Located all checkboxes on the form
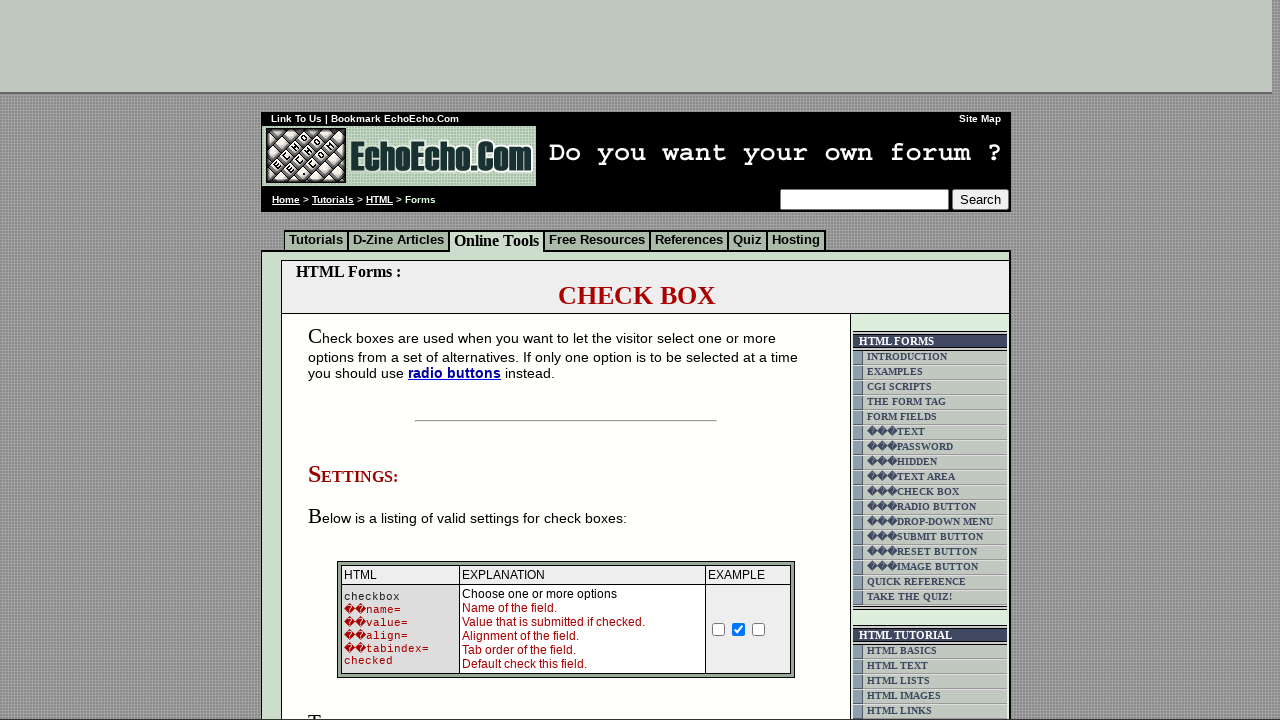

Clicked an unchecked checkbox to select it at (354, 360) on xpath=/html/body/div[2]/table[9]/tbody/tr/td[4]/table/tbody/tr/td/div/span/form/
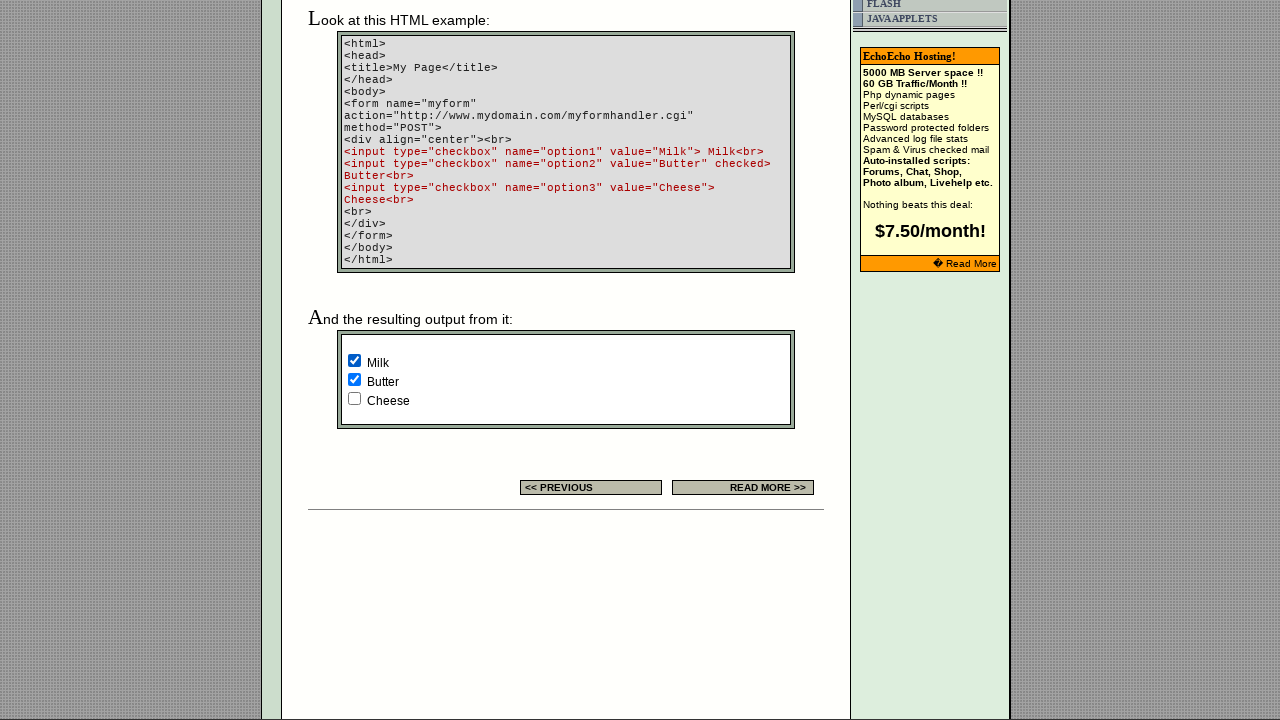

Clicked an unchecked checkbox to select it at (354, 398) on xpath=/html/body/div[2]/table[9]/tbody/tr/td[4]/table/tbody/tr/td/div/span/form/
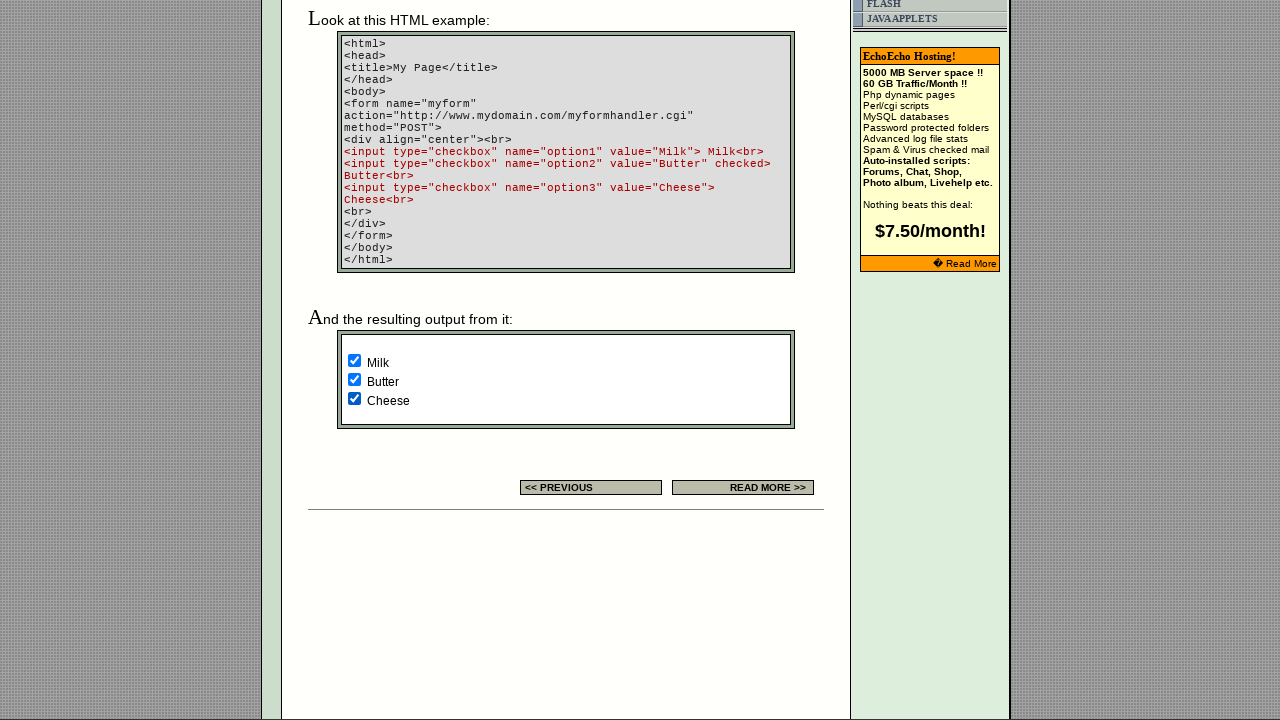

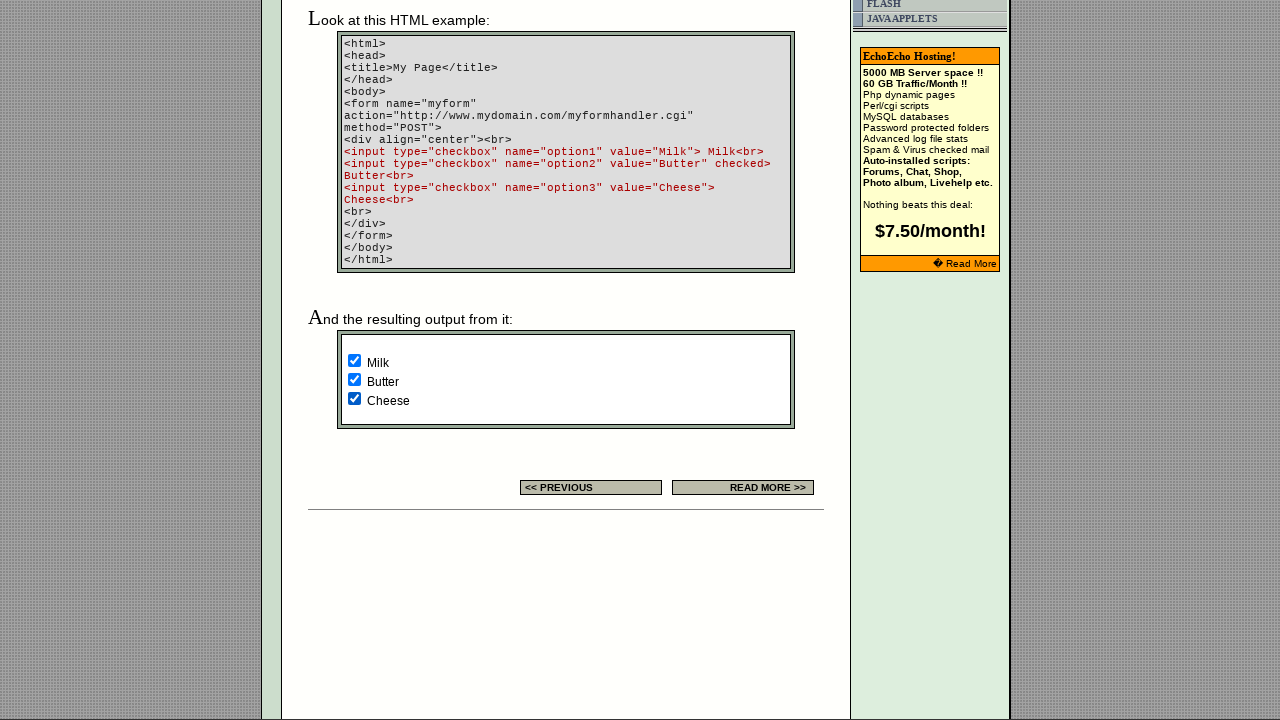